Tests double-click functionality on a button element on a test automation practice page

Starting URL: https://testautomationpractice.blogspot.com/

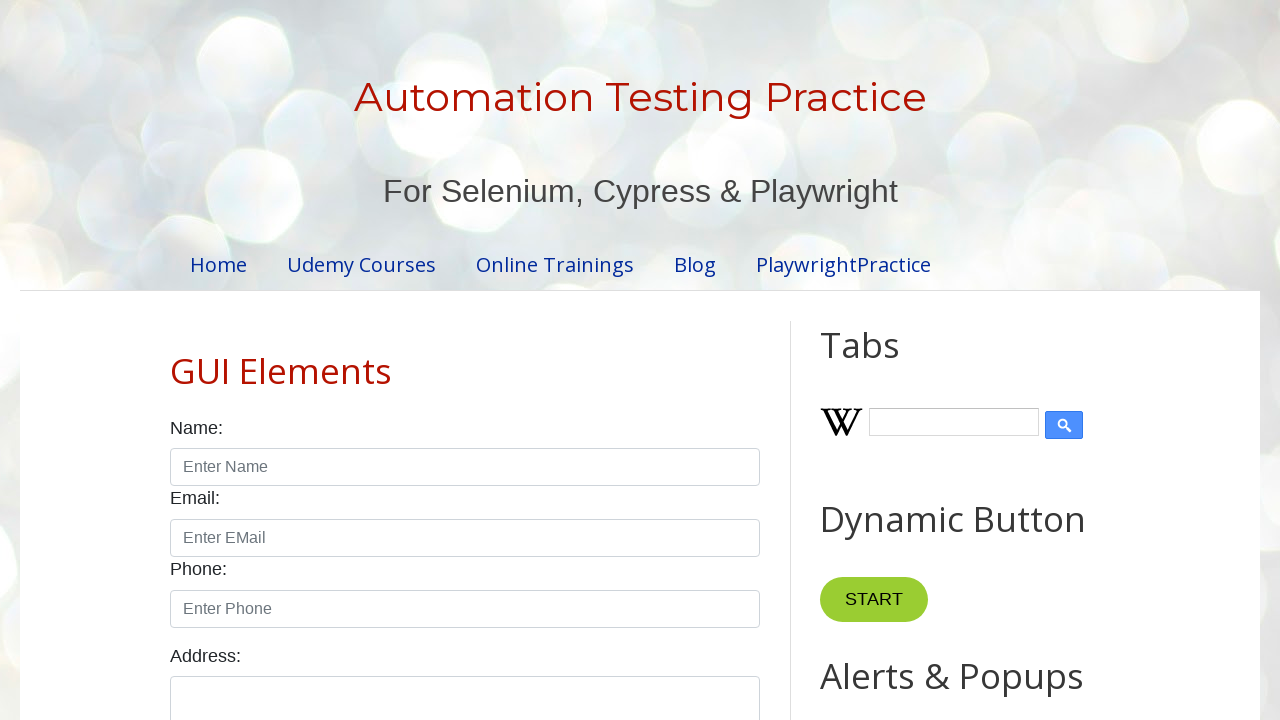

Waited 3 seconds for page to load
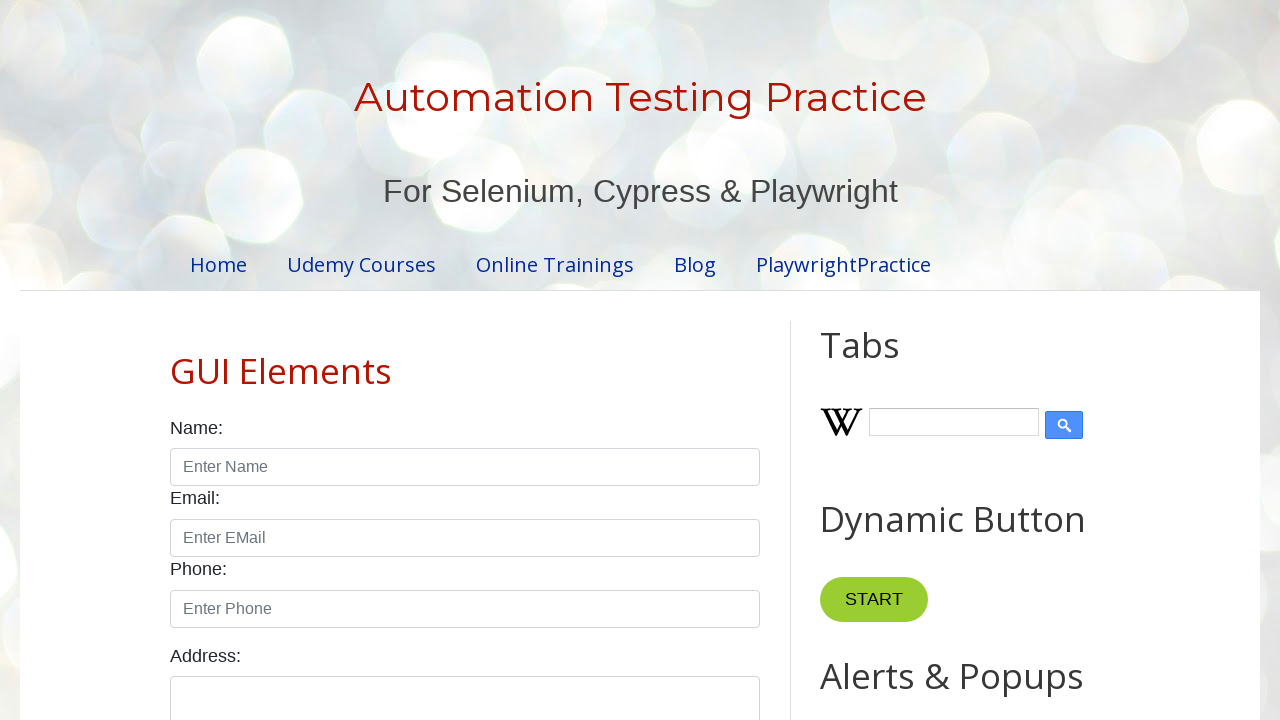

Located the button element for double-click test
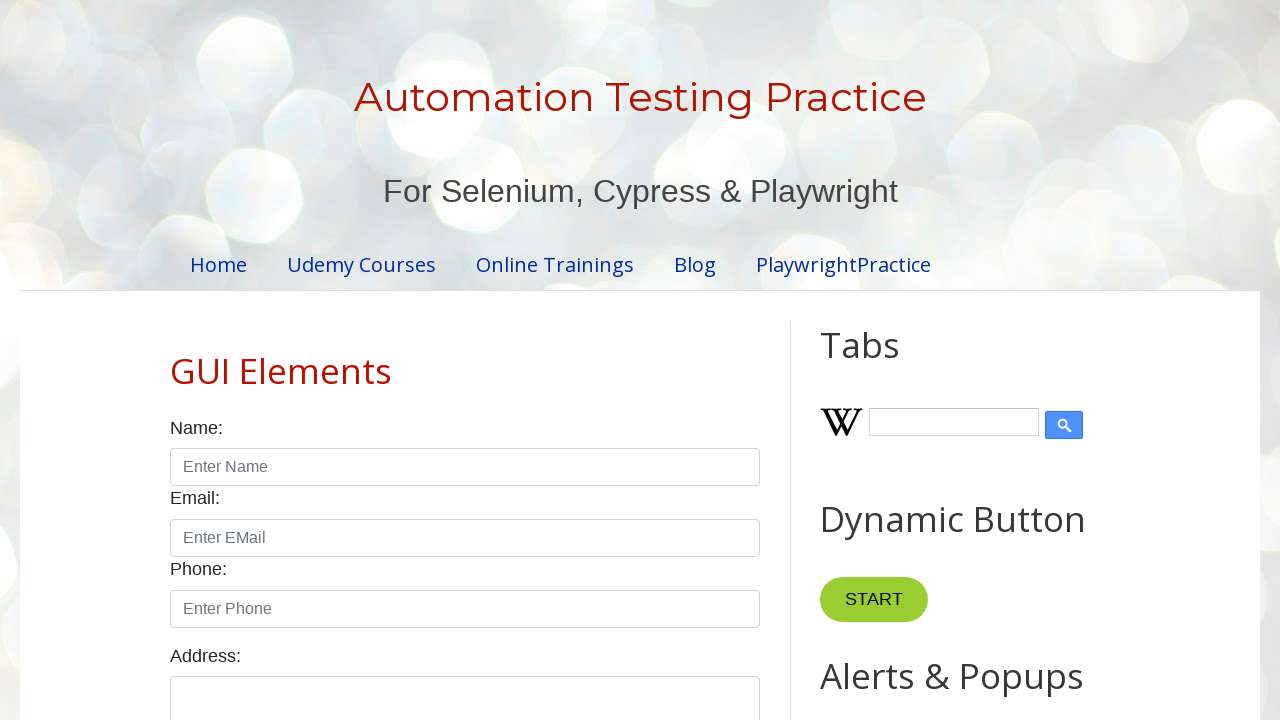

Double-clicked the button element at (885, 360) on xpath=//*[@id='HTML10']/div[1]/button
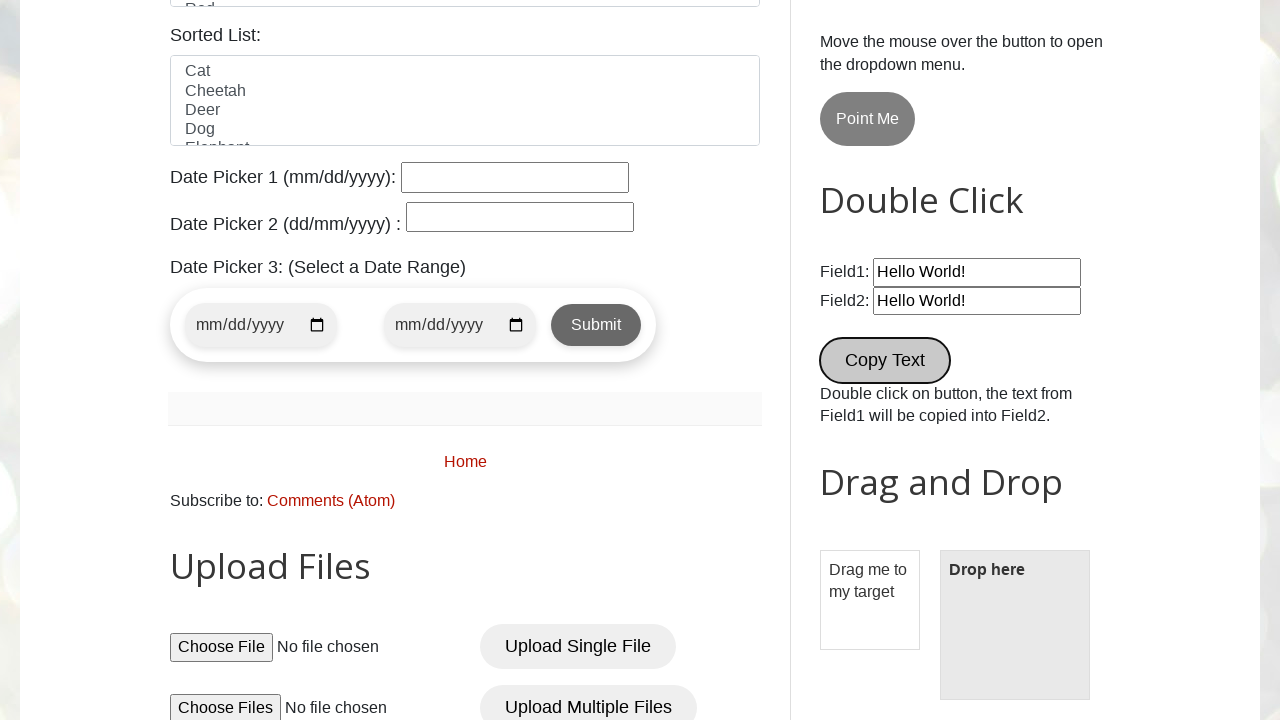

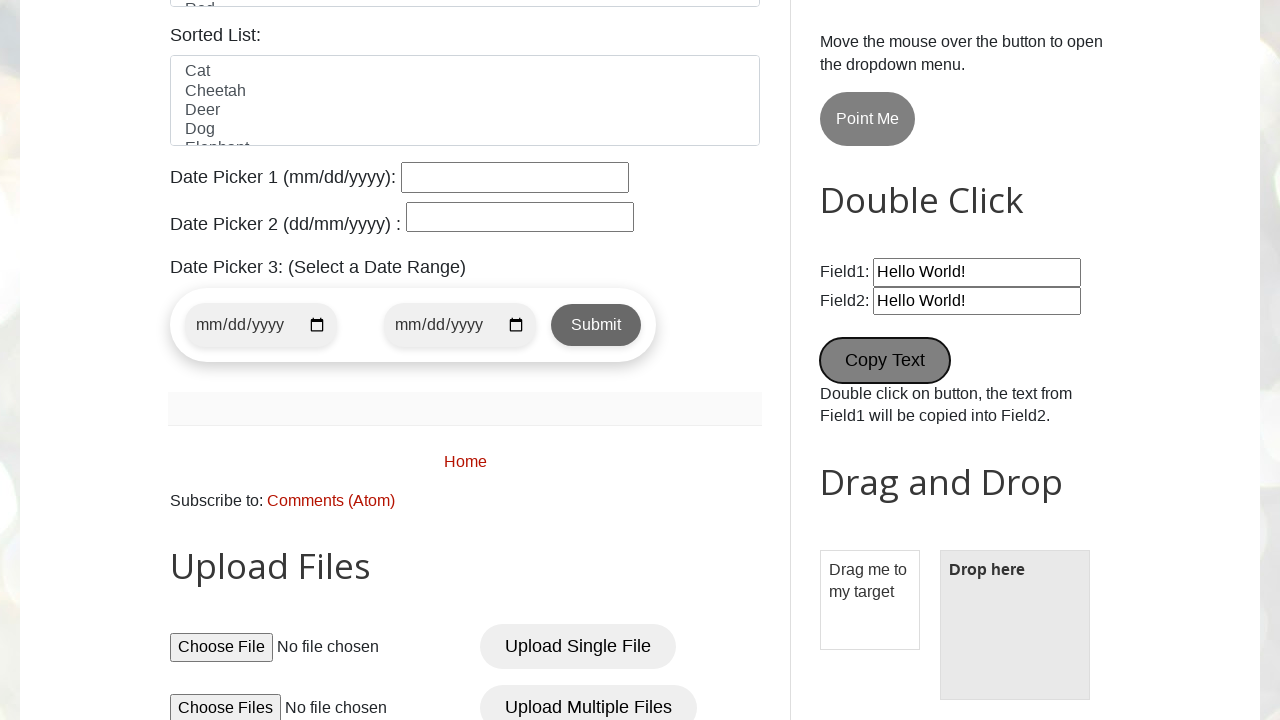